Tests JavaScript alert handling by triggering an alert dialog within an iframe and accepting it

Starting URL: https://www.w3schools.com/js/tryit.asp?filename=tryjs_alert

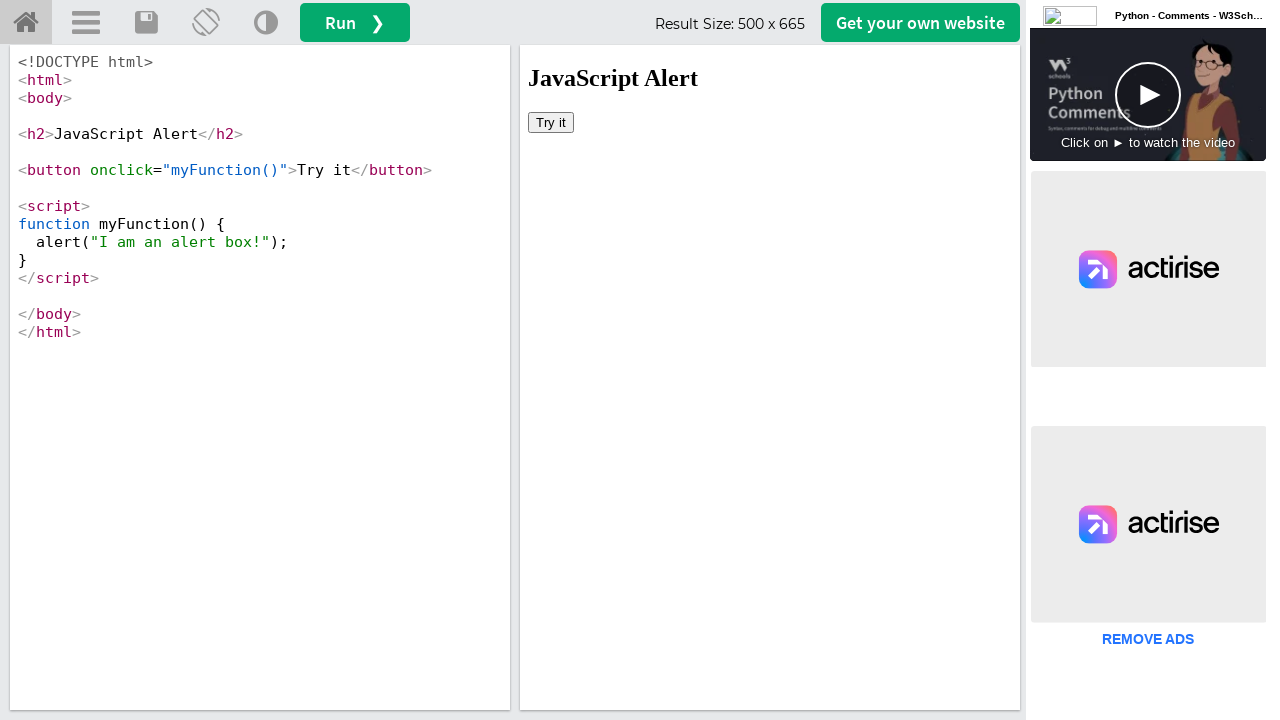

Switched to iframe containing the demo
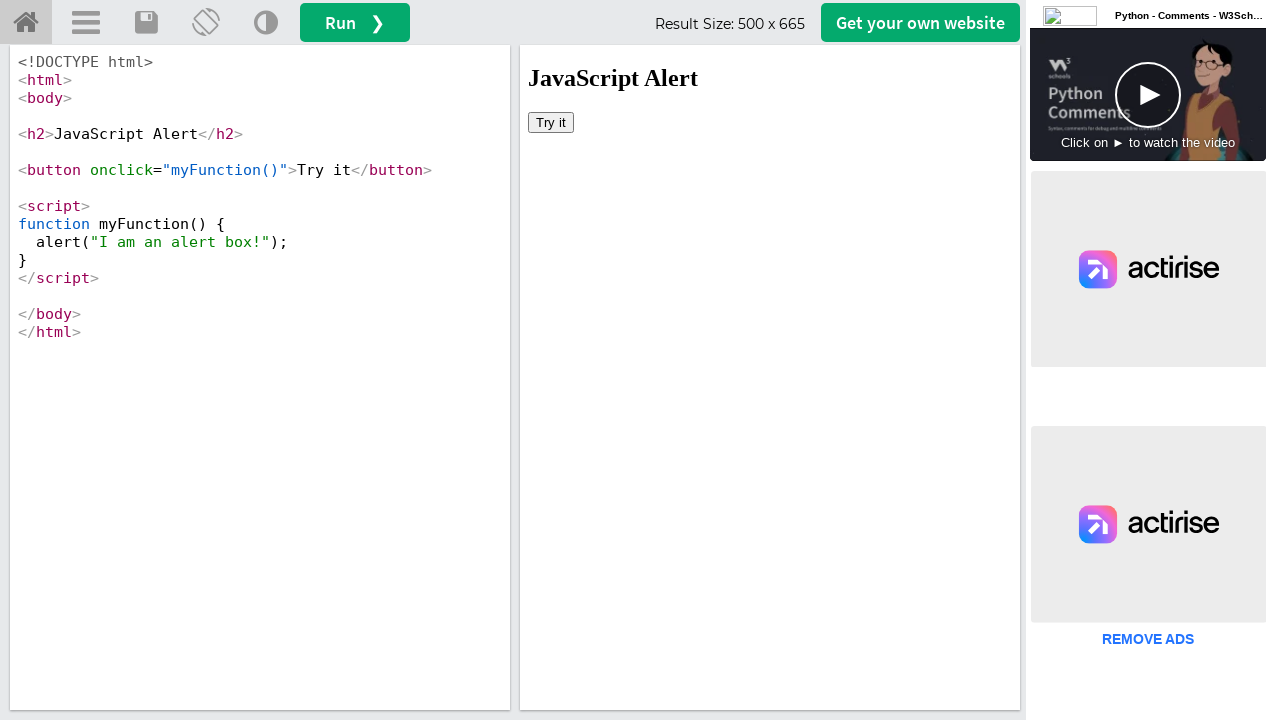

Clicked the JavaScript Alert button at (551, 122) on xpath=//*[text()='JavaScript Alert']//following-sibling::button
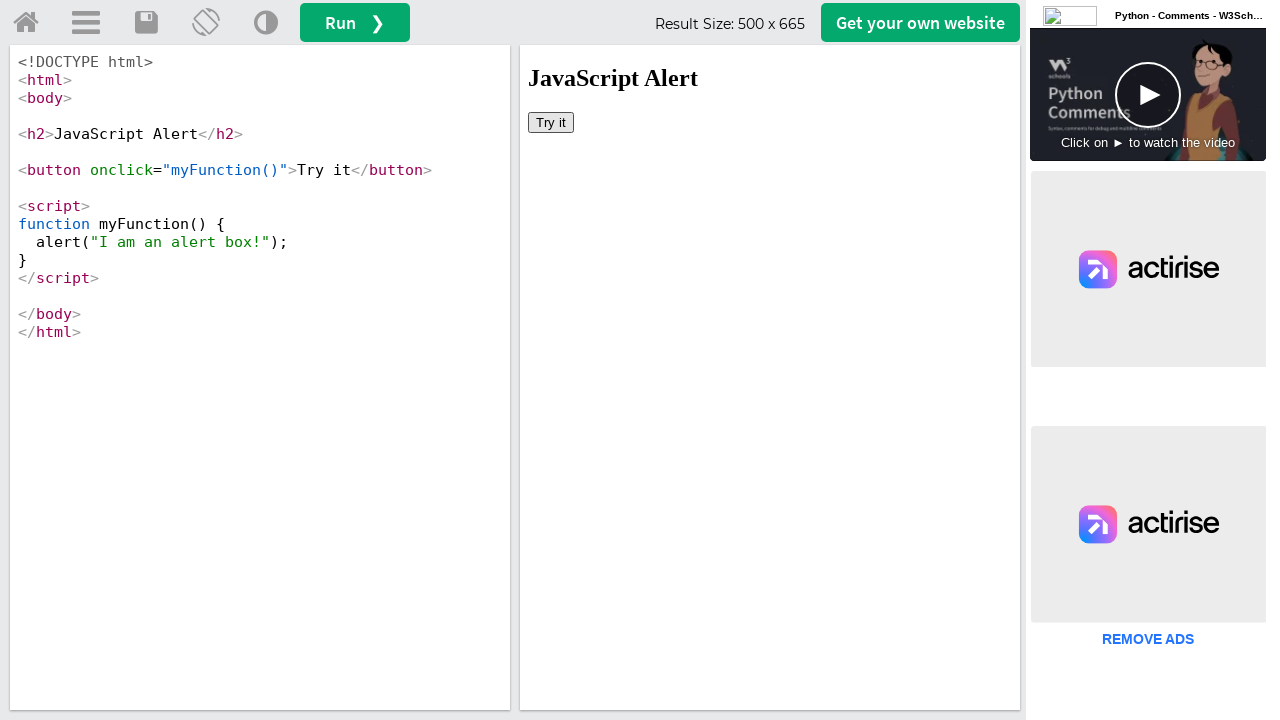

Set up dialog handler to accept alerts
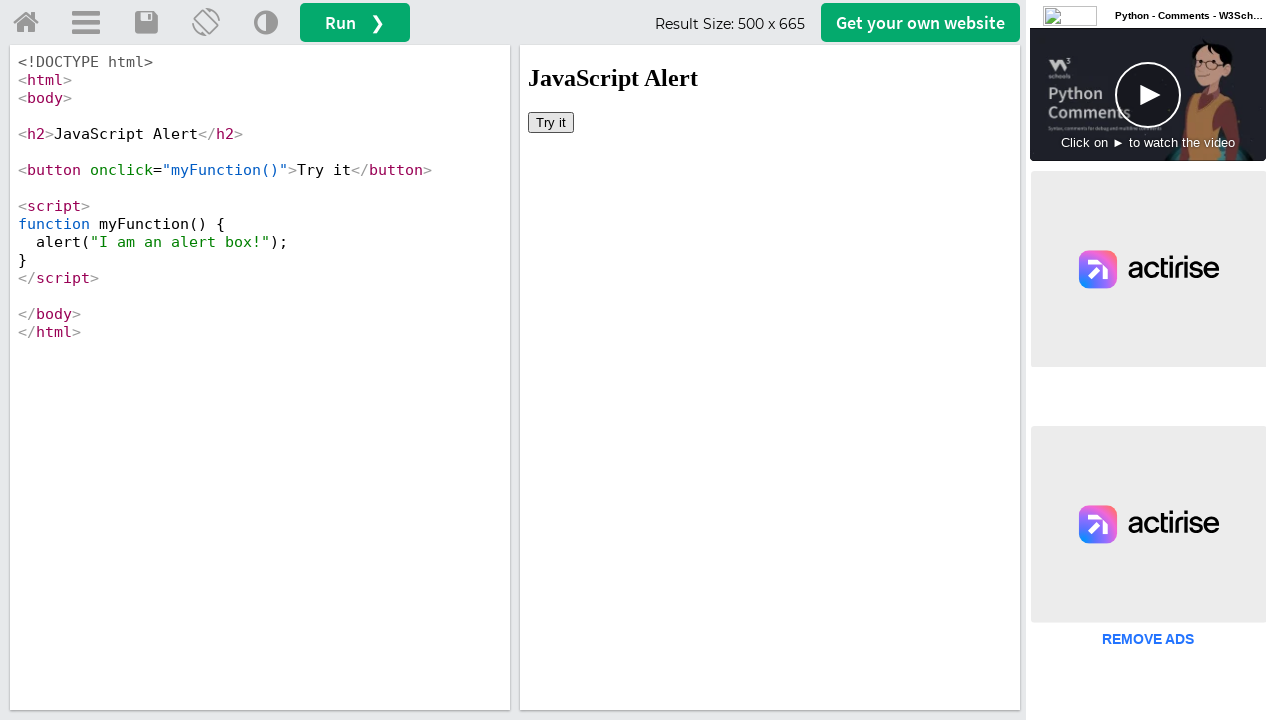

Triggered alert dialog and accepted it at (551, 122) on xpath=//*[text()='JavaScript Alert']//following-sibling::button
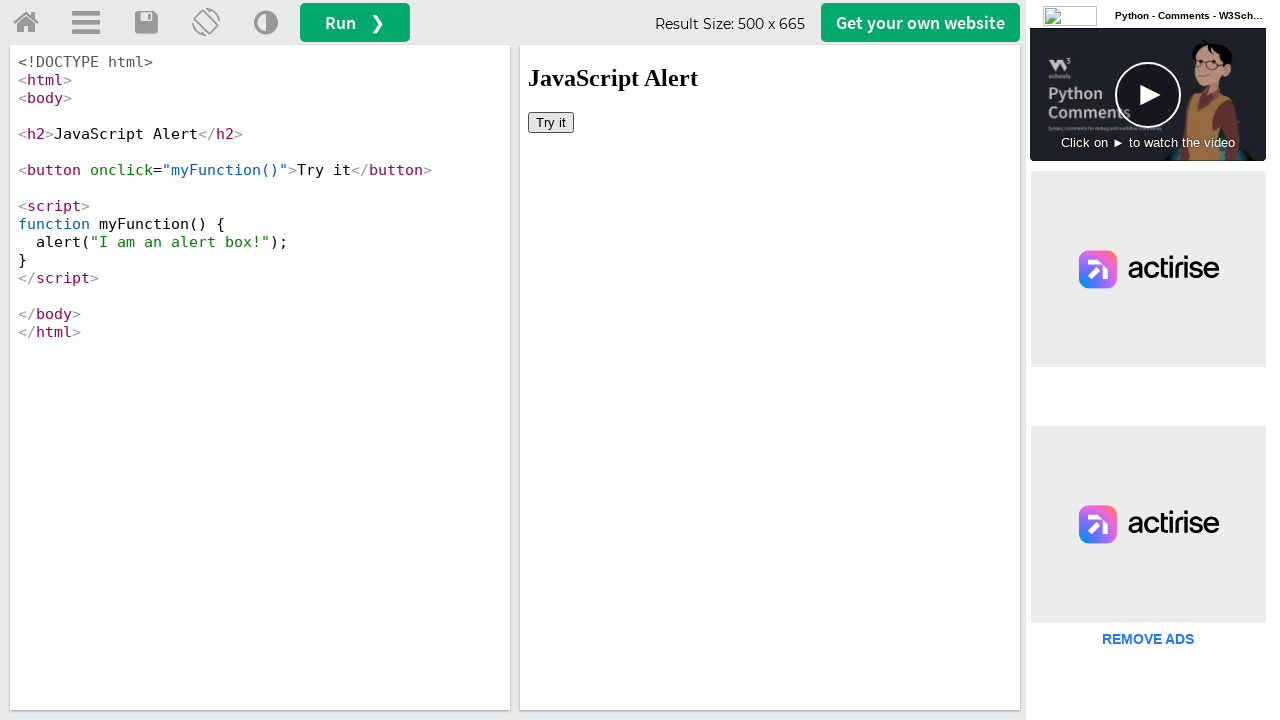

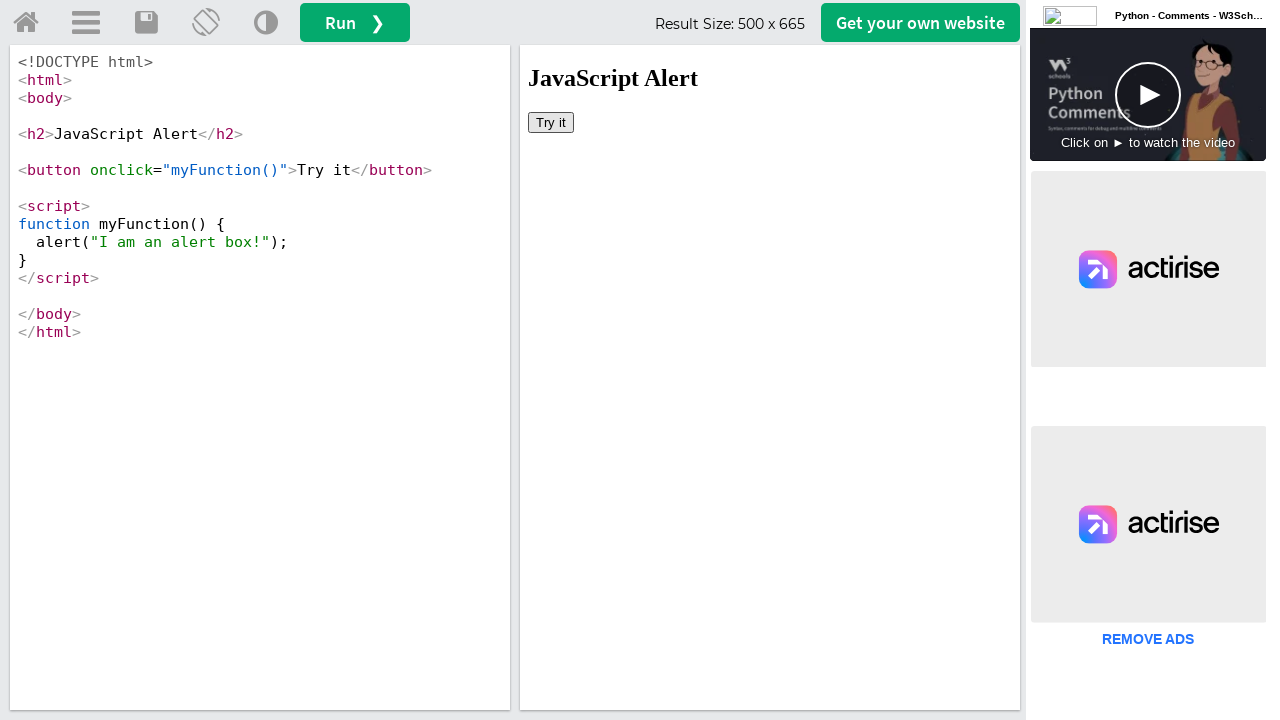